Tests browser window handling by clicking a link that opens a new window, then switching between windows and closing the child window while keeping the parent window open.

Starting URL: https://opensource-demo.orangehrmlive.com/web/index.php/auth/login

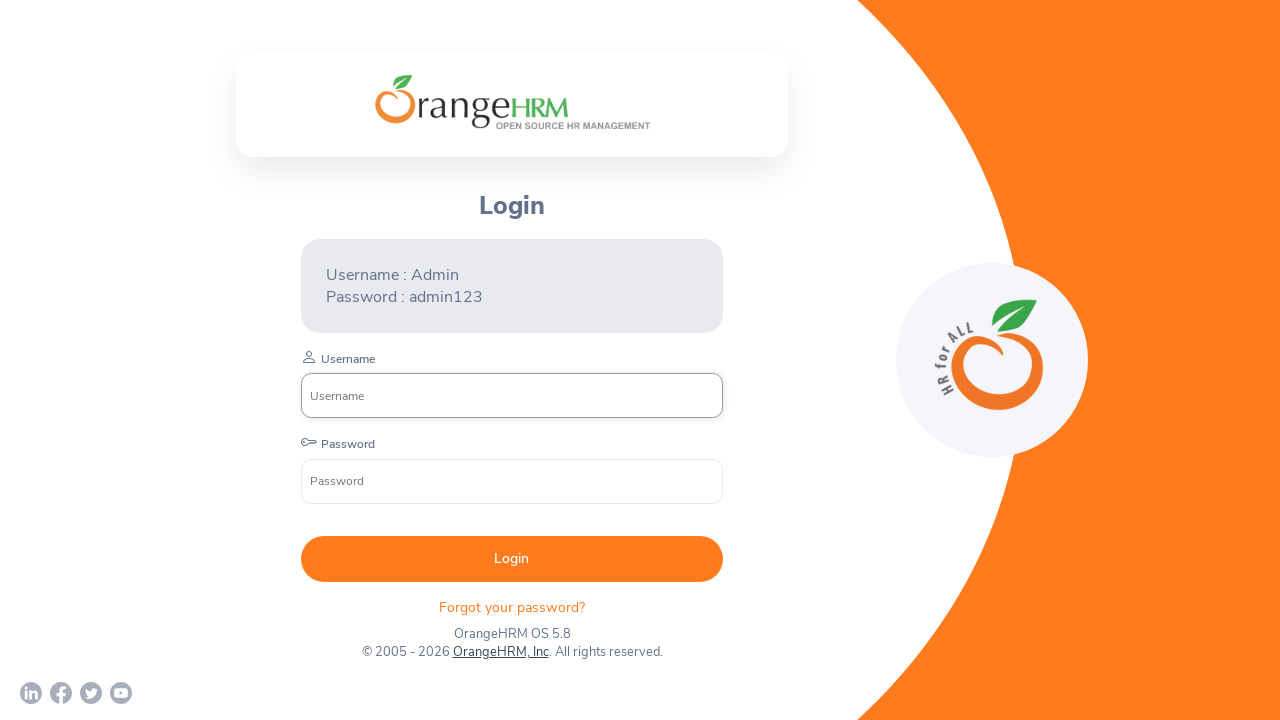

Waited for page to load with networkidle state
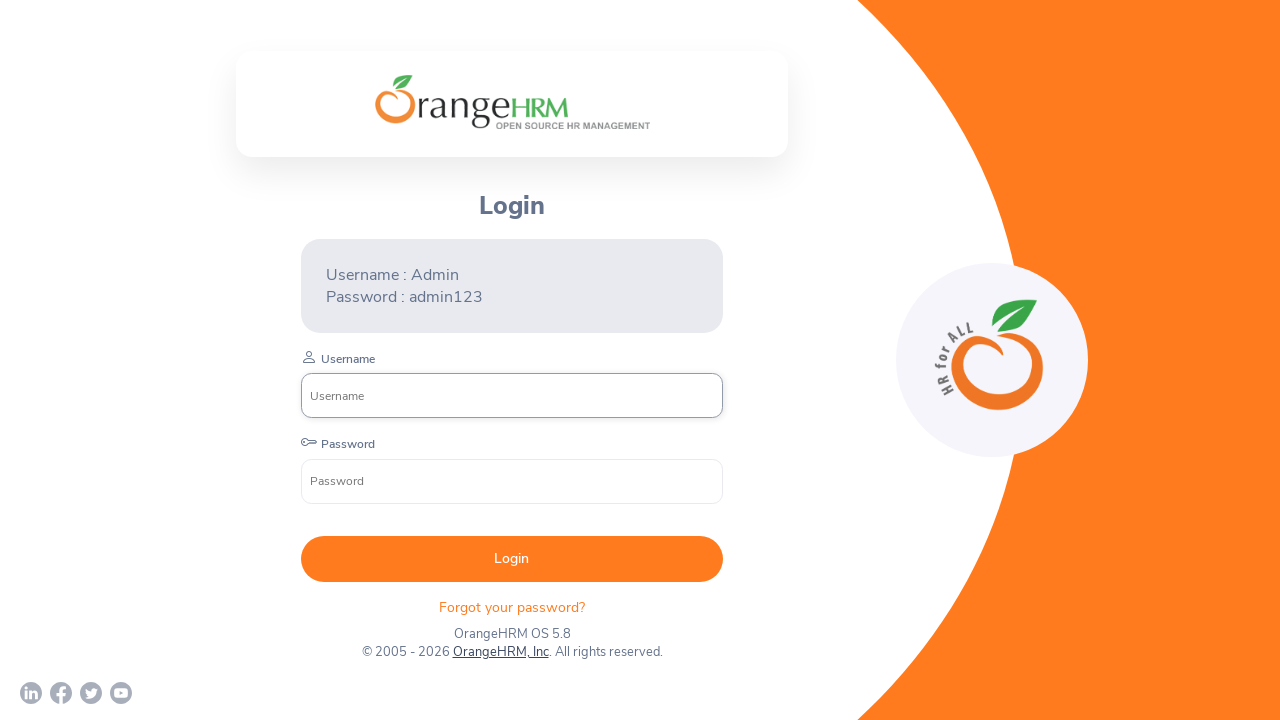

Clicked on OrangeHRM, Inc link to open new window at (500, 652) on xpath=//a[normalize-space()='OrangeHRM, Inc']
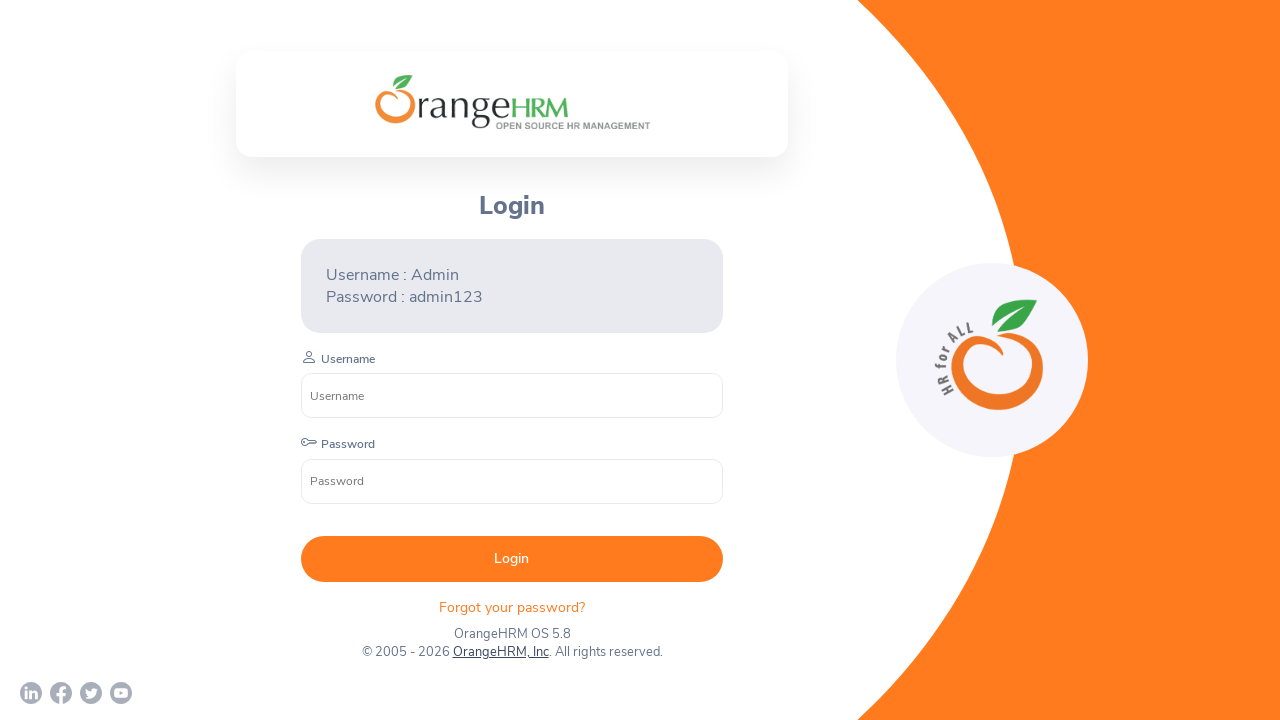

Captured new window reference
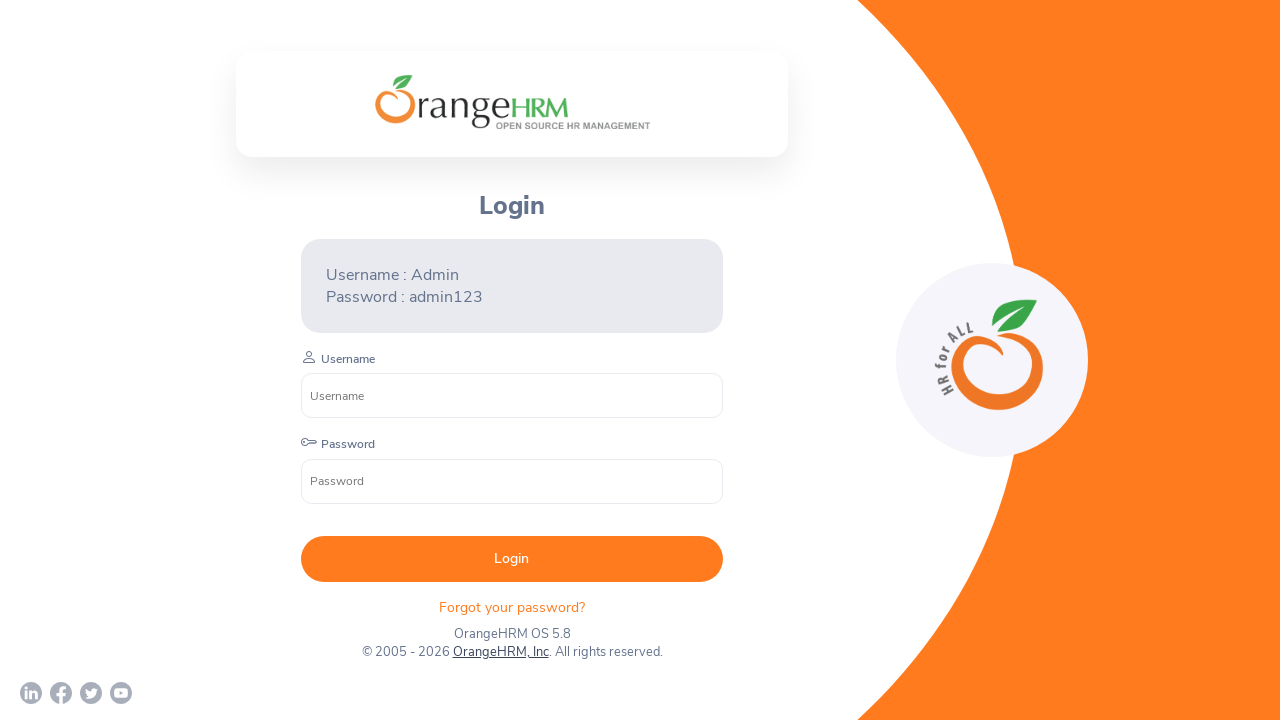

Waited for new window to load with domcontentloaded state
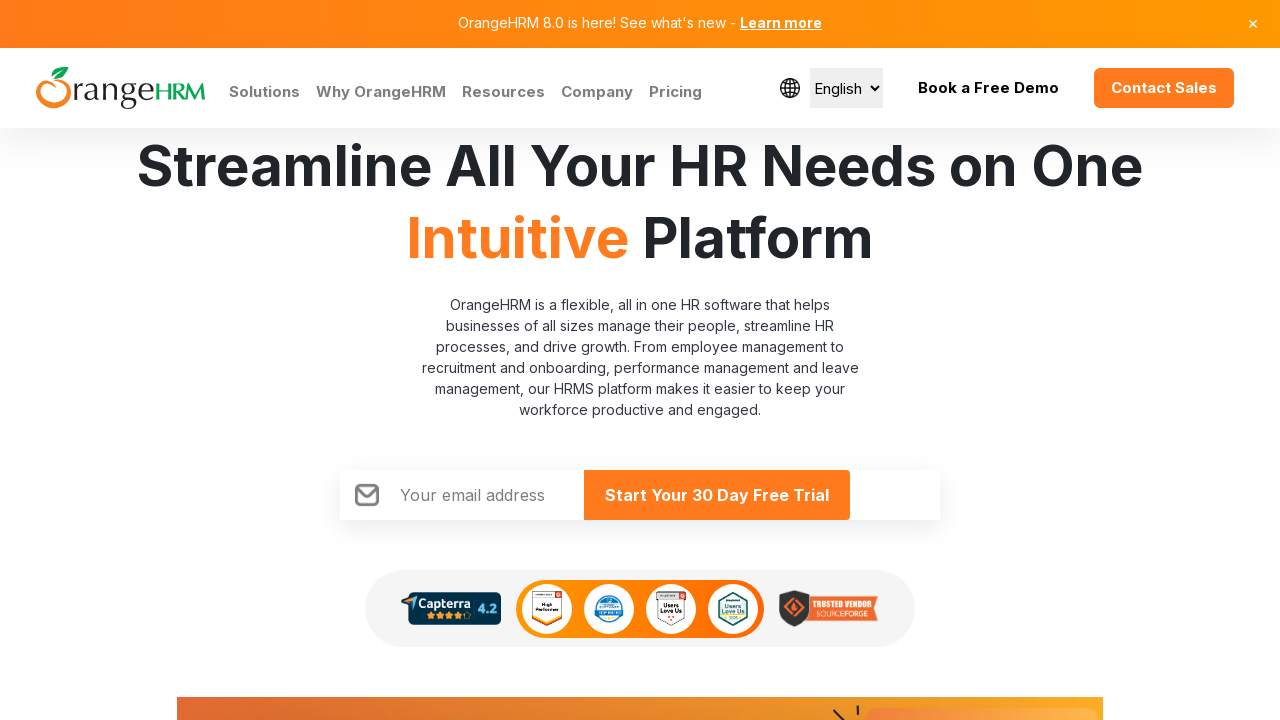

Logged window titles - Parent: OrangeHRM, Child: Human Resources Management Software | HRMS | OrangeHRM
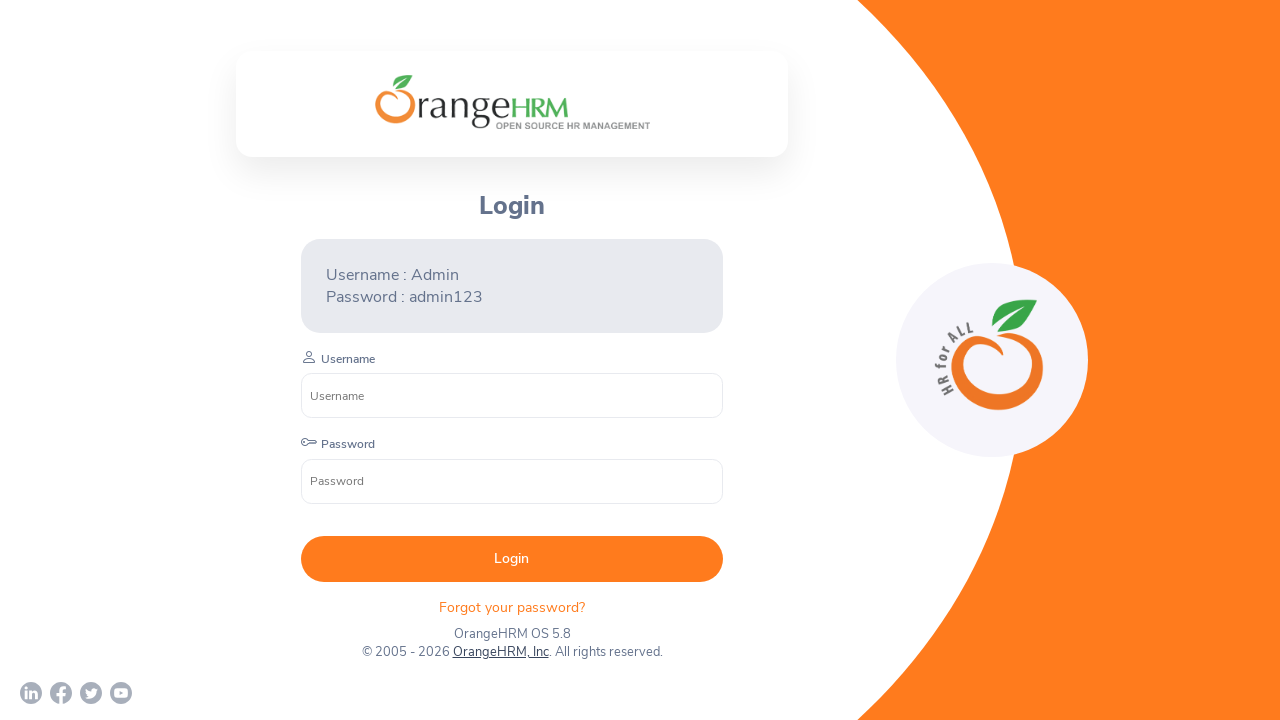

Closed the child window
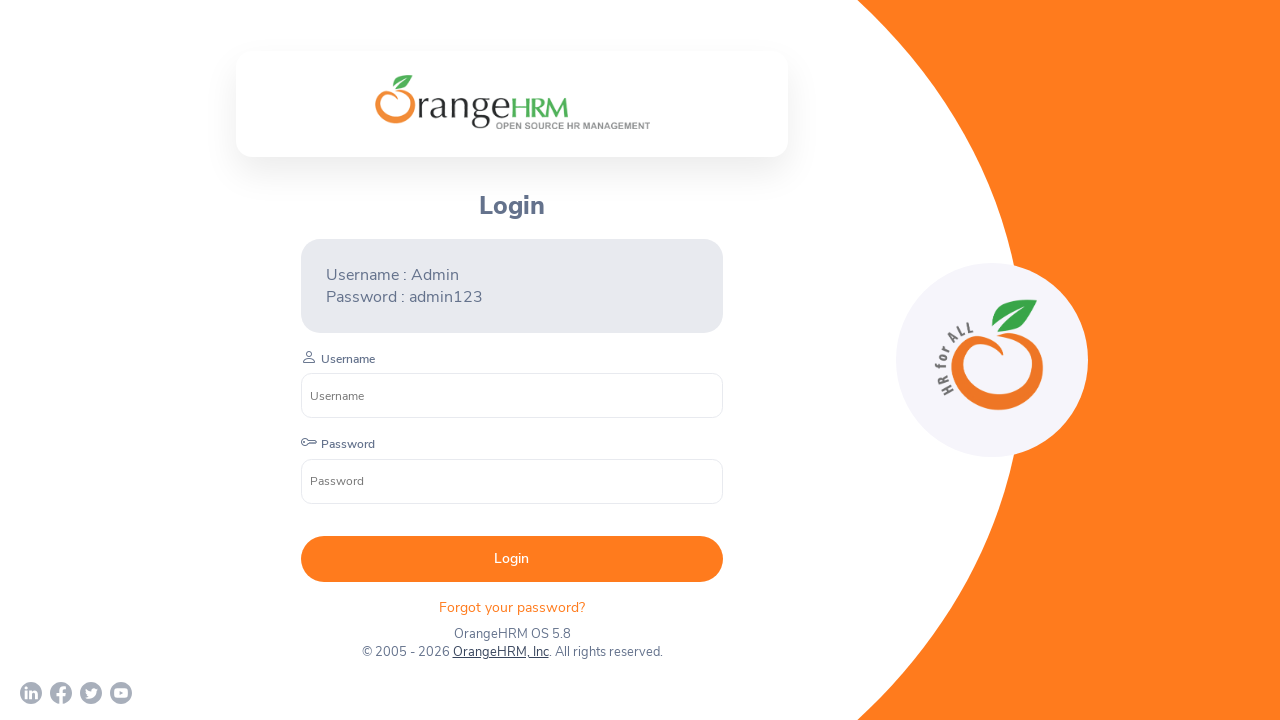

Verified parent window URL is correct
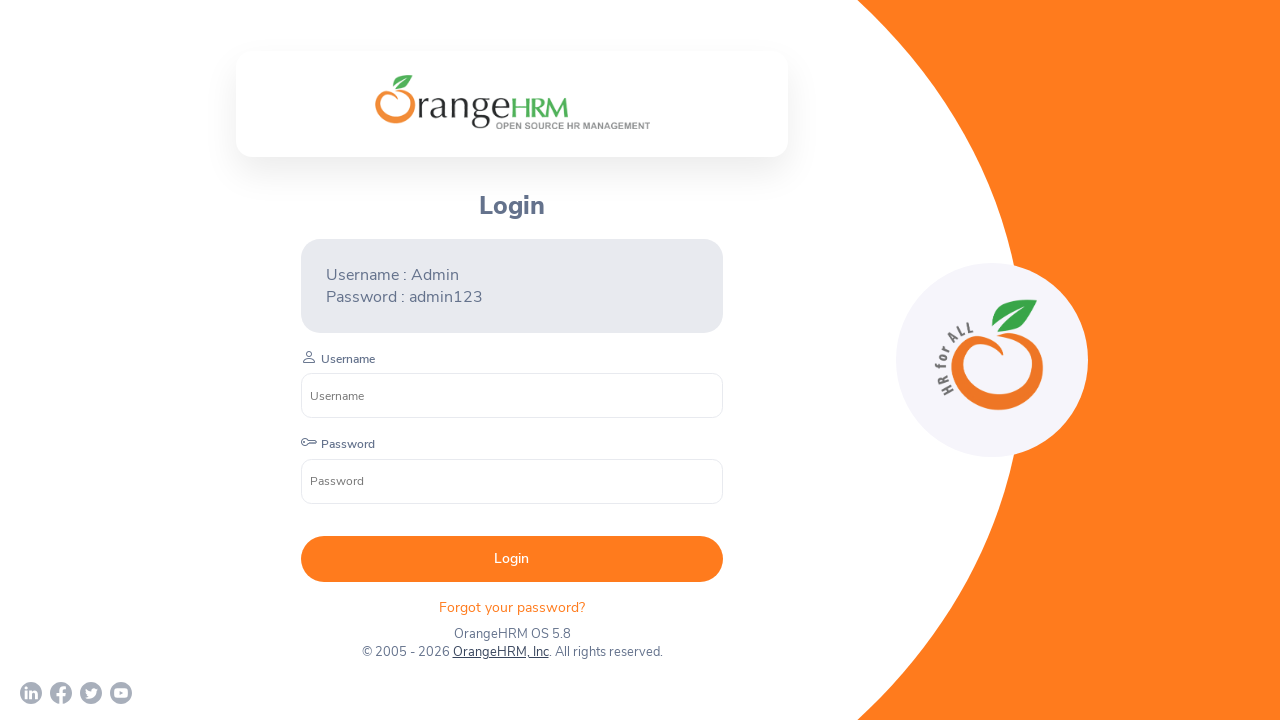

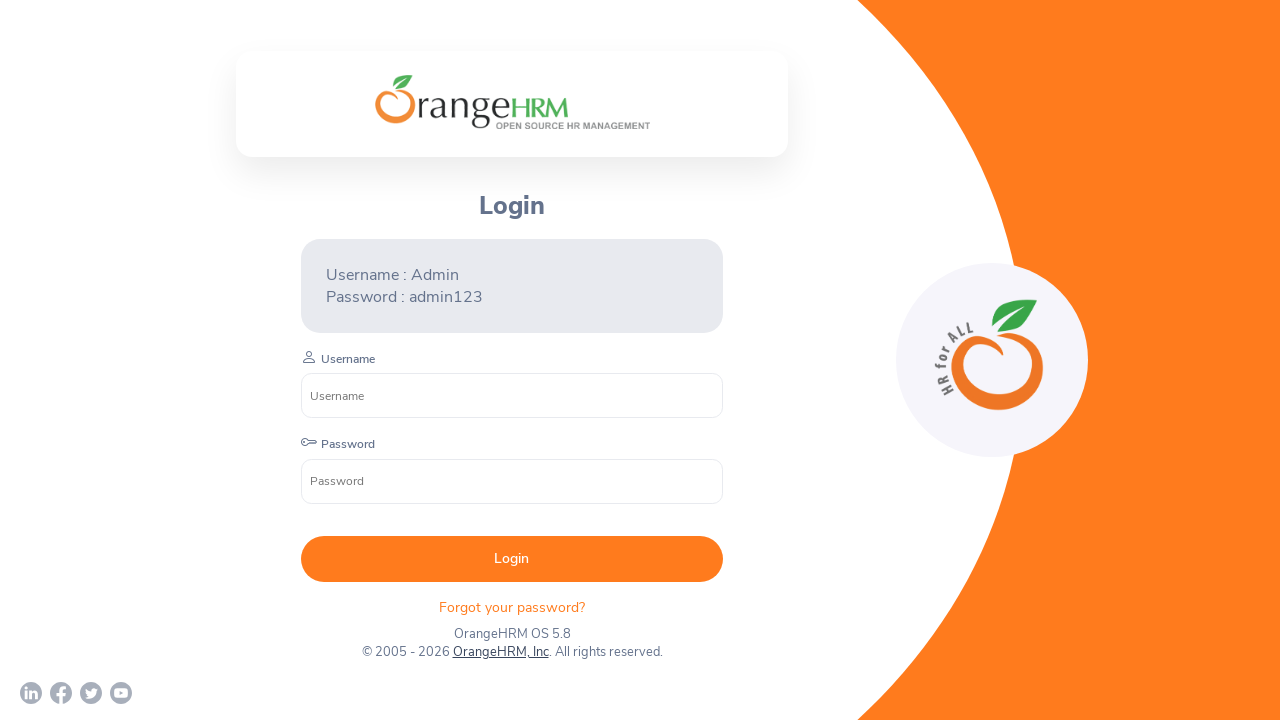